Tests JavaScript alert handling by clicking alert button and accepting the alert dialog

Starting URL: http://practice.cydeo.com/javascript_alerts

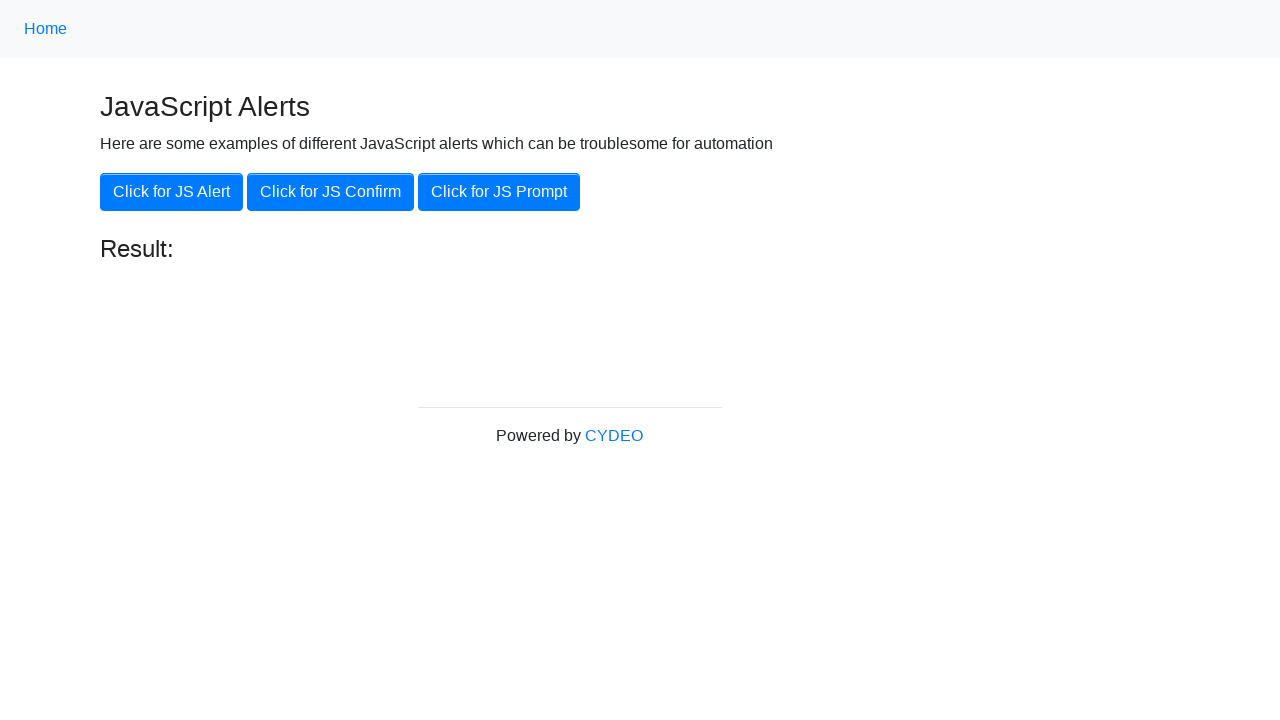

Clicked the JavaScript alert button at (172, 192) on button:first-of-type
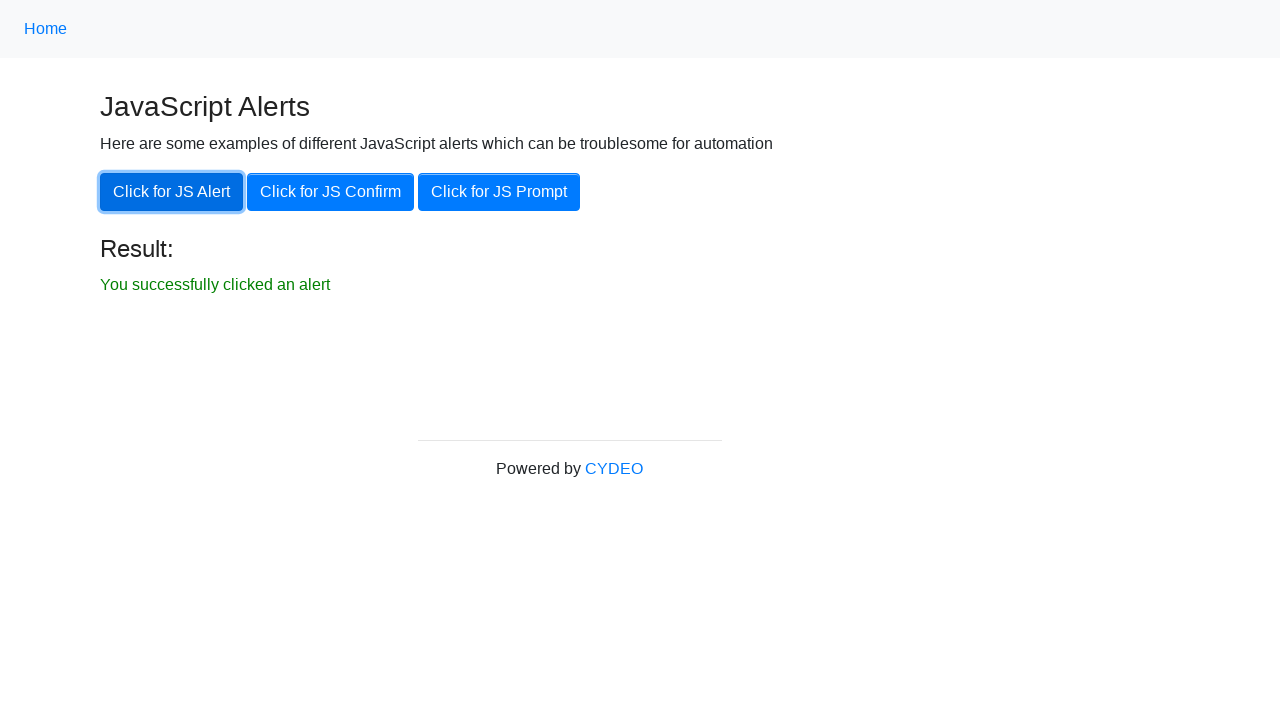

Set up dialog handler to accept alert
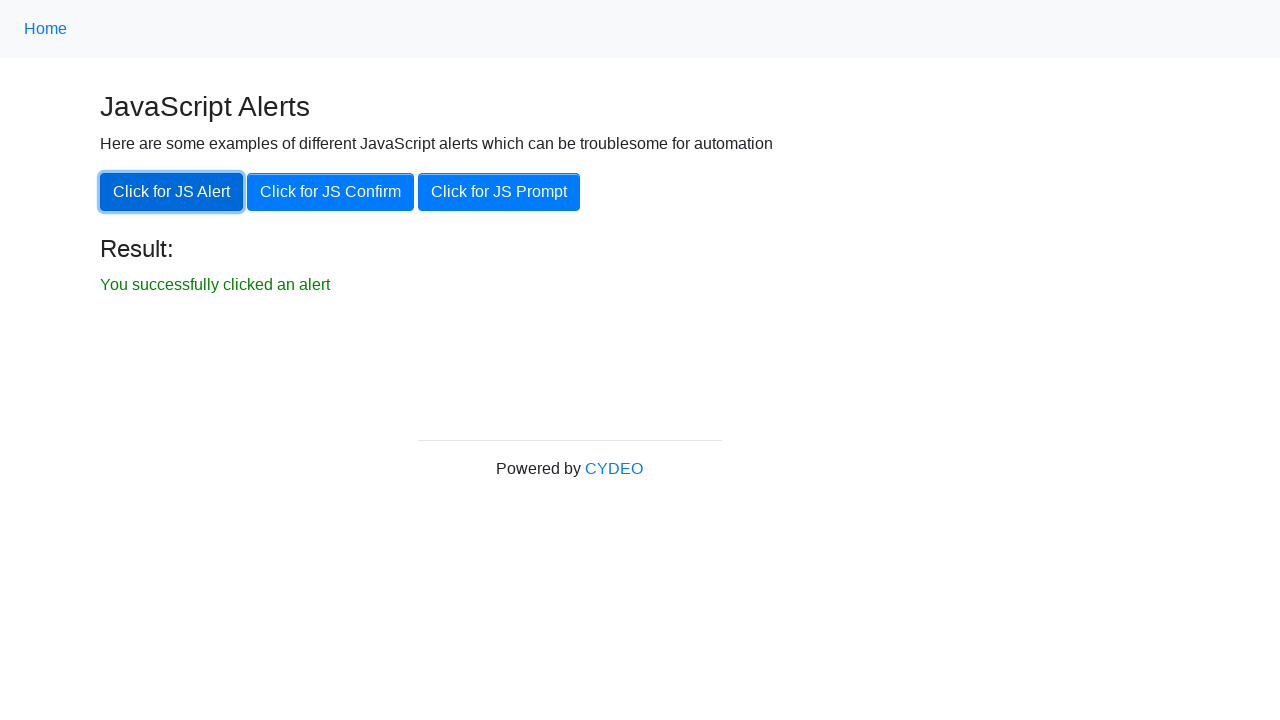

Verified result text is displayed after accepting alert
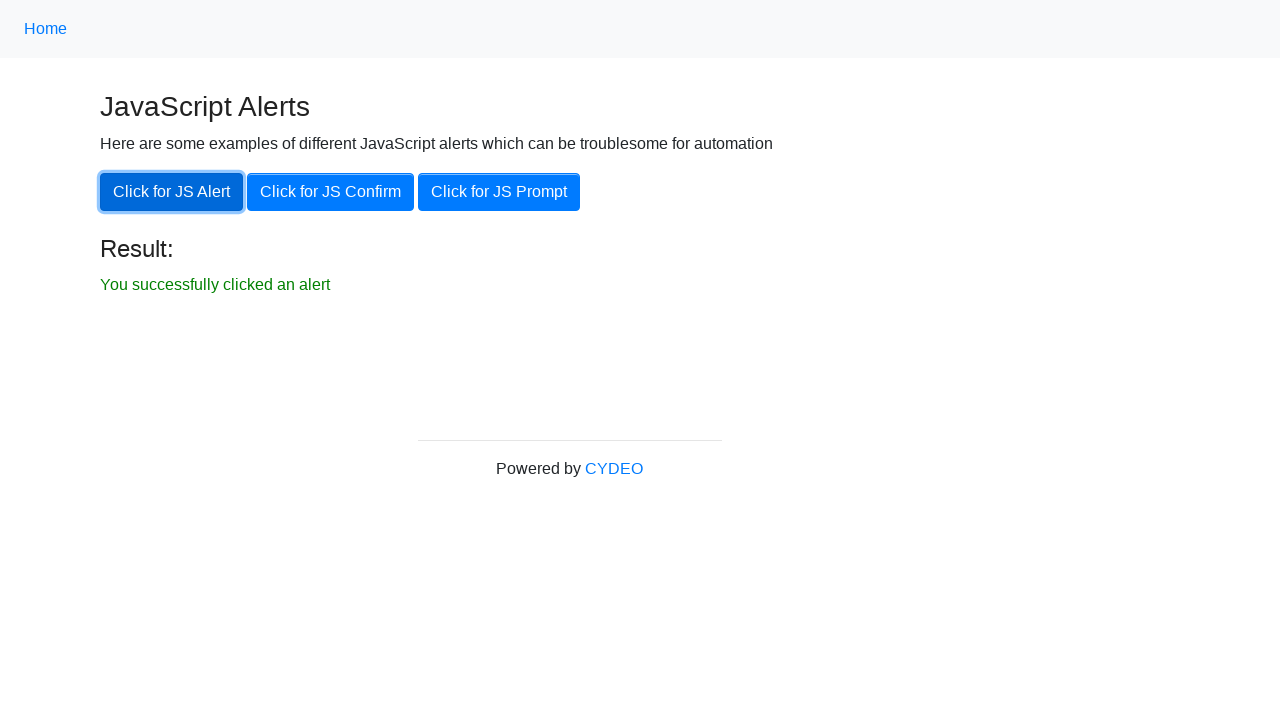

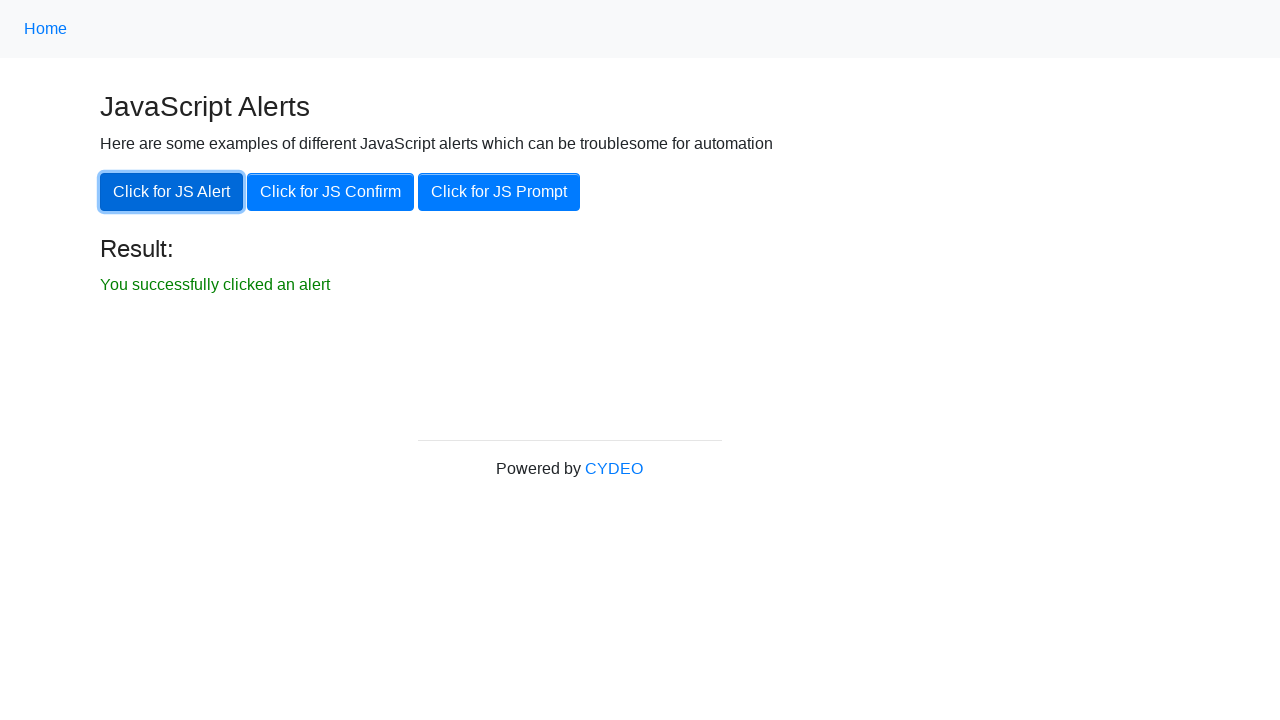